Tests e-commerce site search functionality and adds specific products (Cashews, Carrot, Capsicum) to cart based on product names

Starting URL: https://rahulshettyacademy.com/seleniumPractise/#/

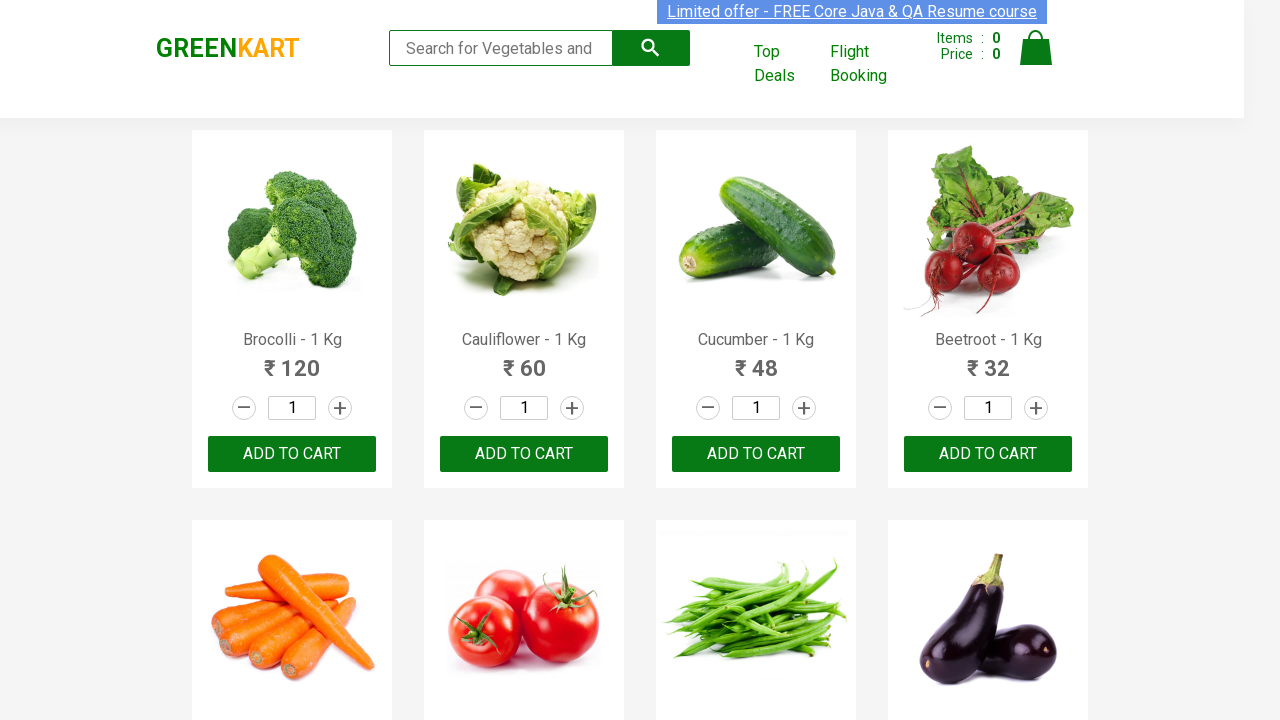

Waited for initial product list to load
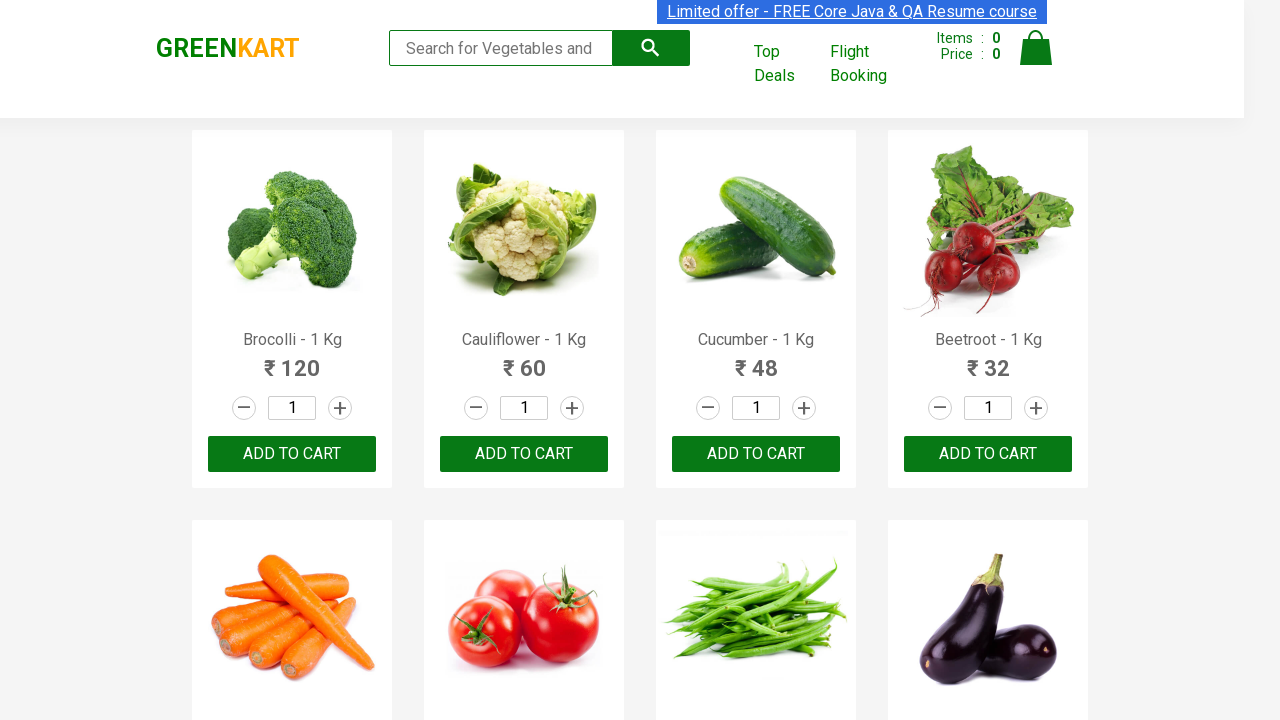

Verified 30 initial products are displayed
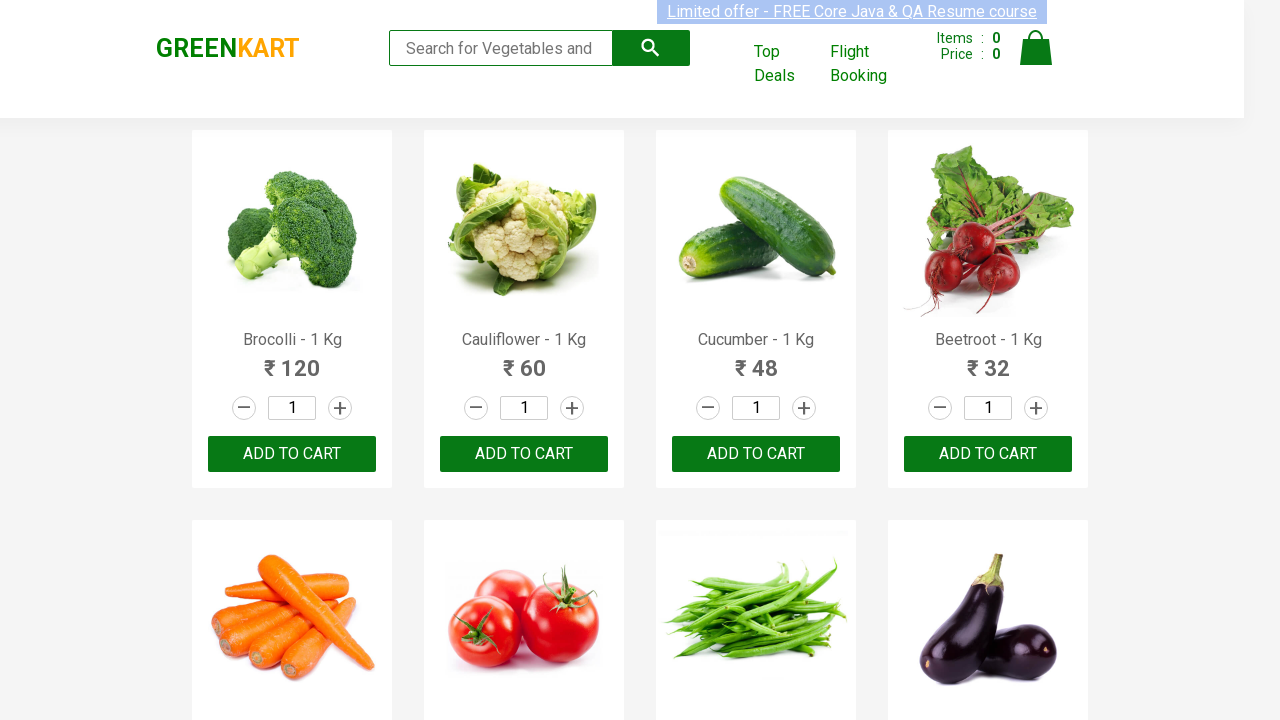

Filled search box with 'ca' to filter products on input.search-keyword
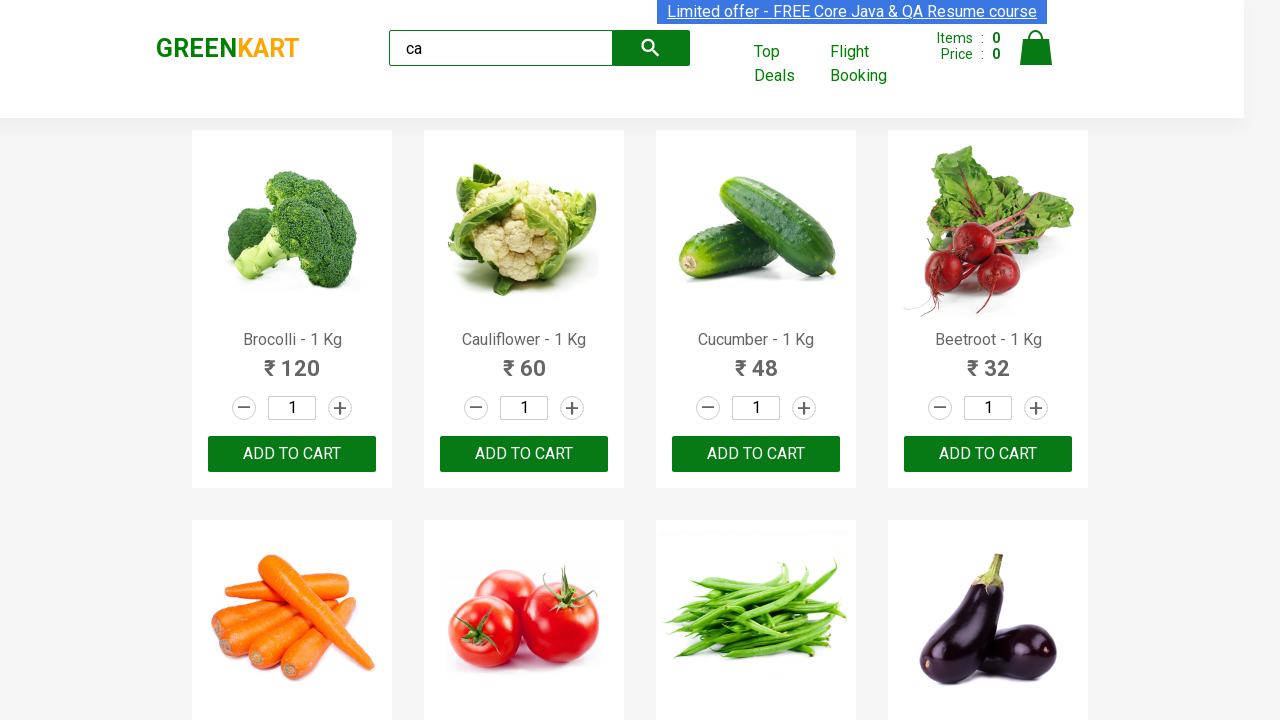

Pressed Enter to execute search on input.search-keyword
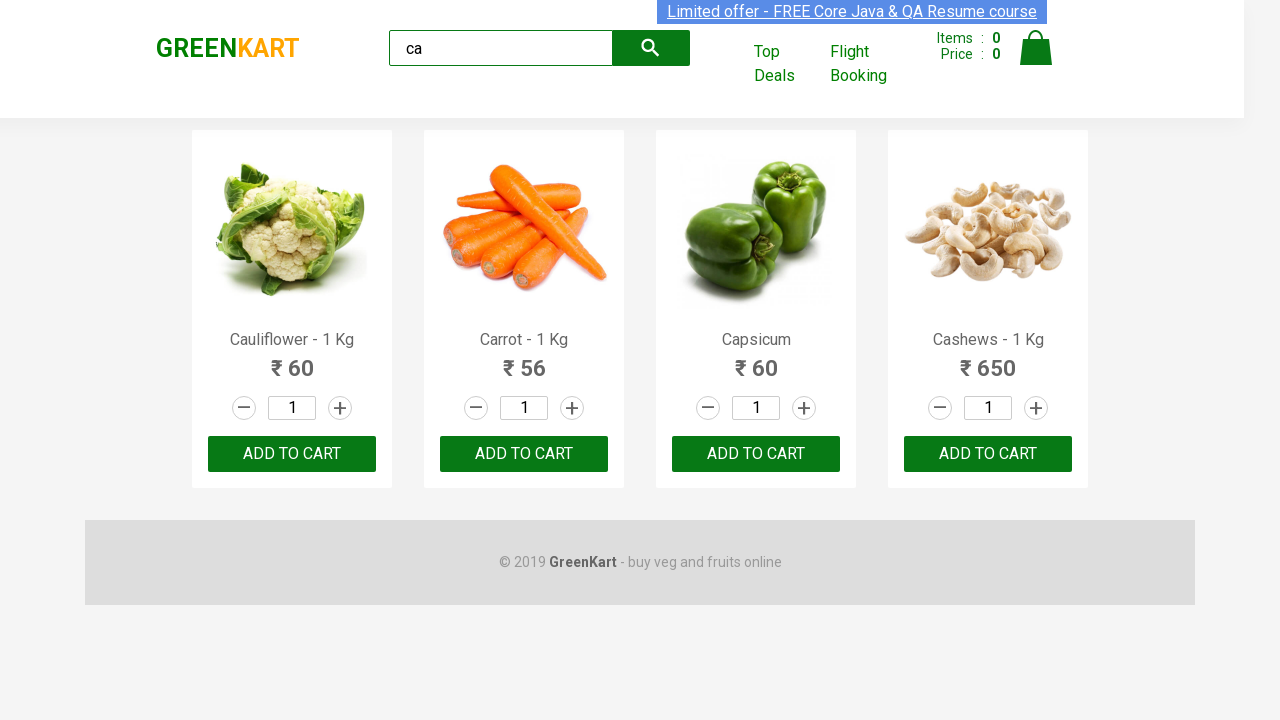

Waited for search results to filter
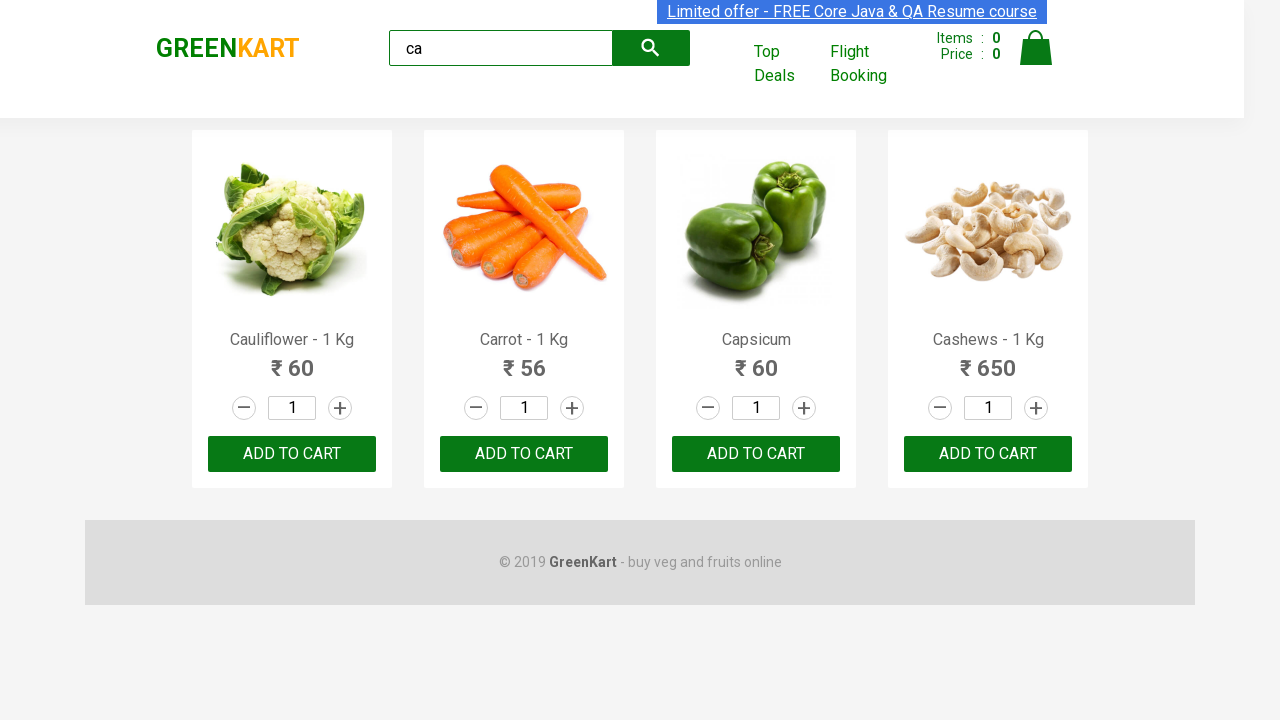

Verified 4 filtered products match search criteria
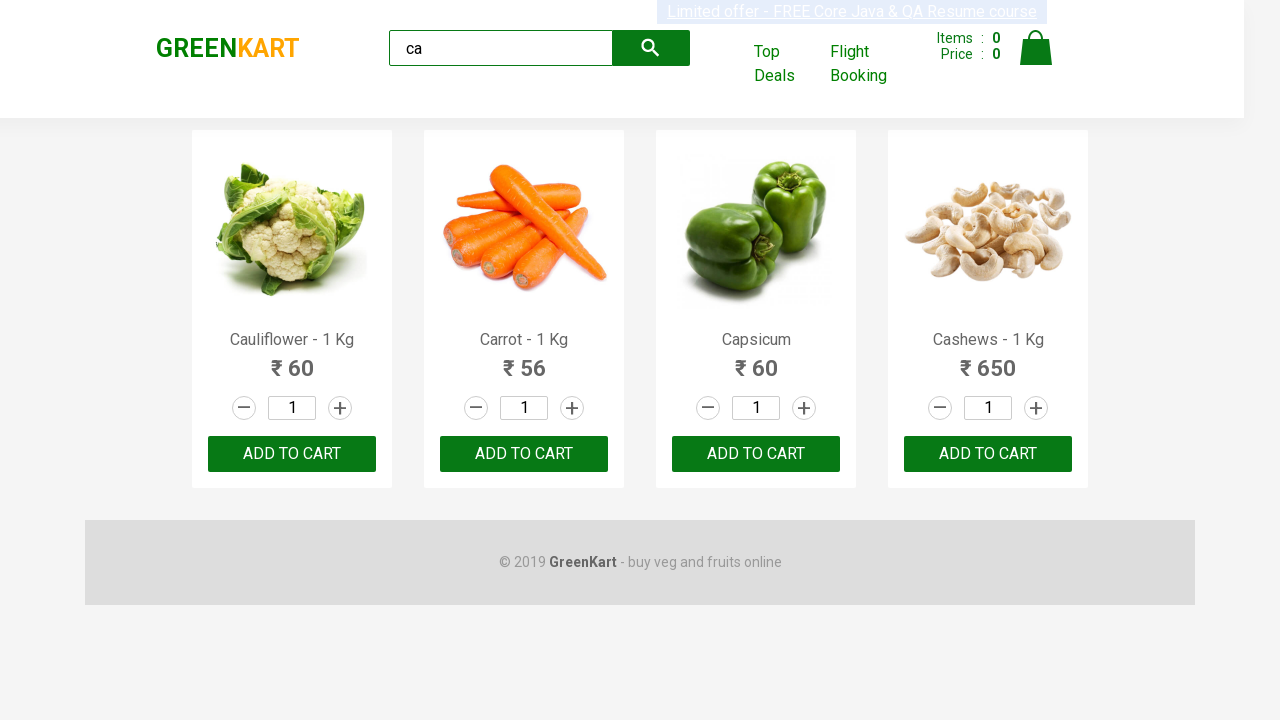

Retrieved product name: Cauliflower - 1 Kg
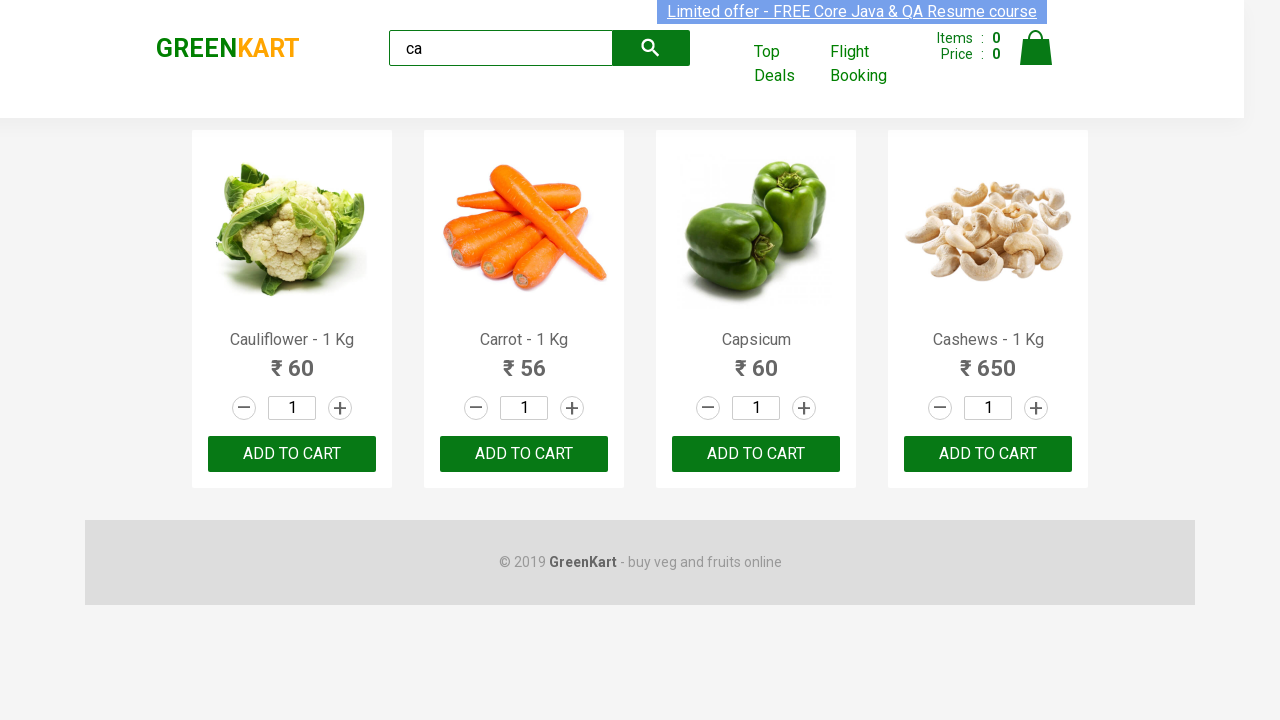

Retrieved product name: Carrot - 1 Kg
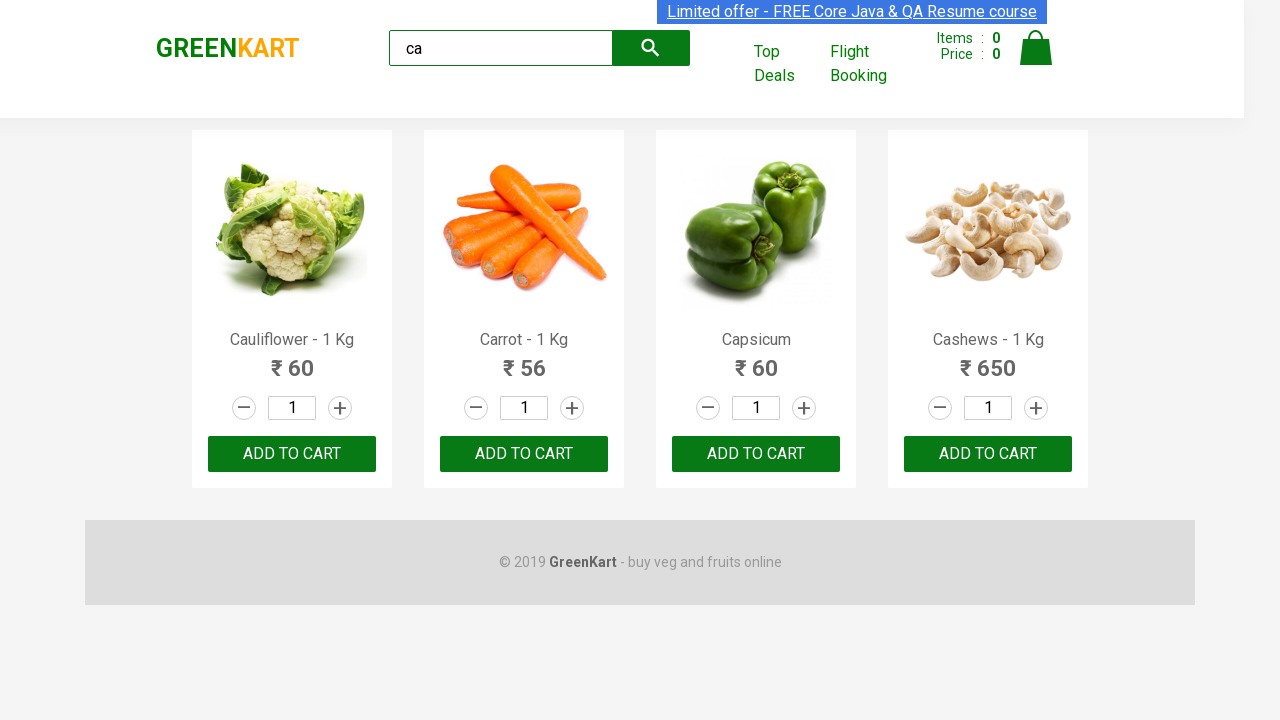

Added 'Carrot - 1 Kg' to cart at (524, 454) on .products .product >> nth=1 >> button[type="button"]
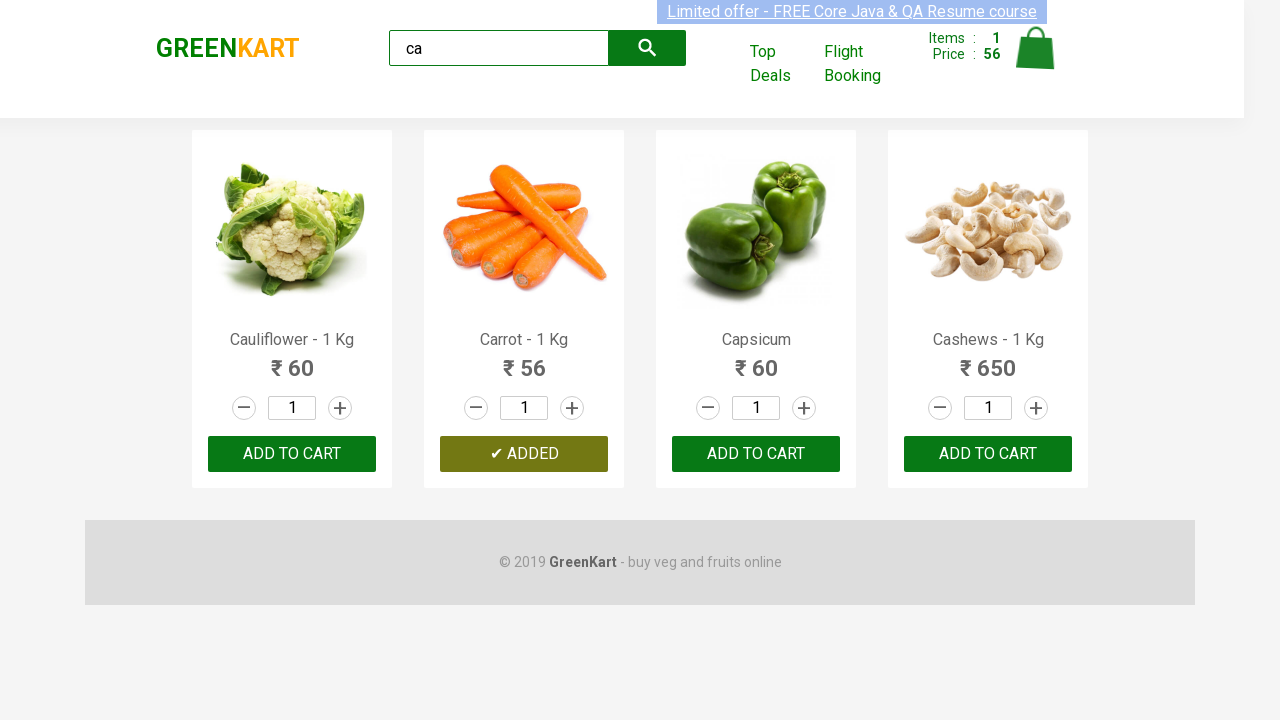

Retrieved product name: Capsicum
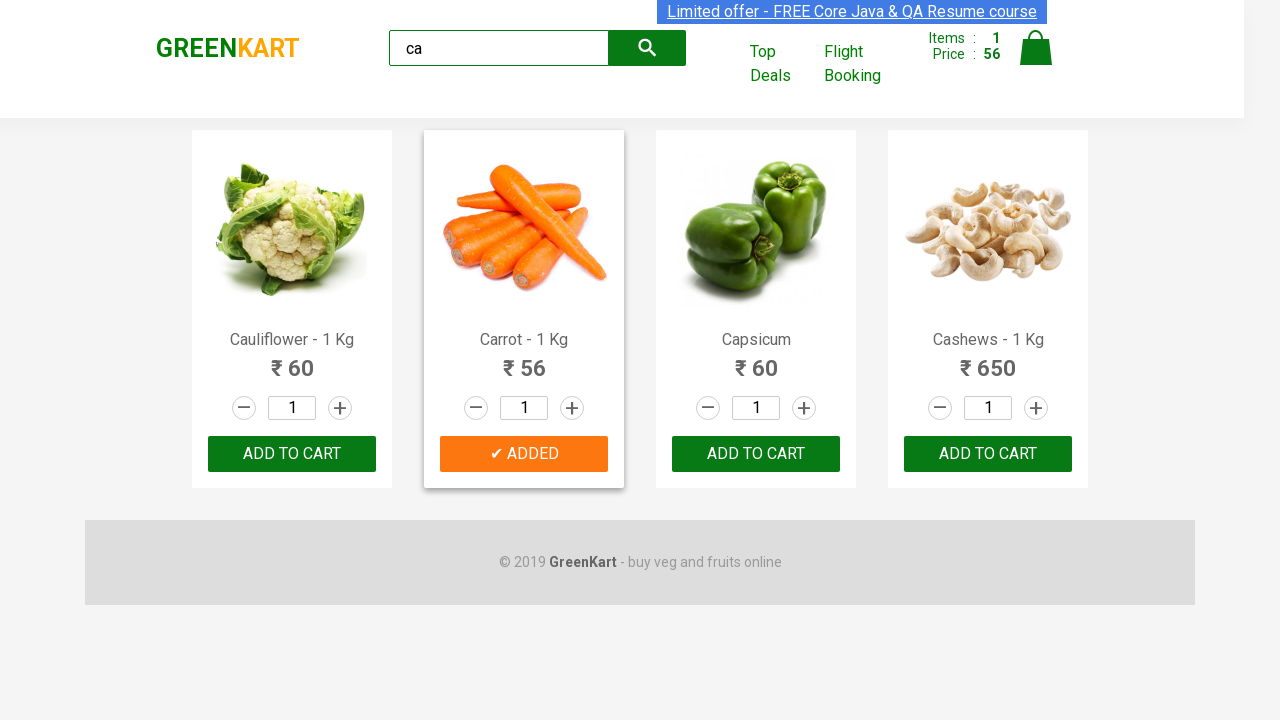

Added 'Capsicum' to cart at (756, 454) on .products .product >> nth=2 >> button[type="button"]
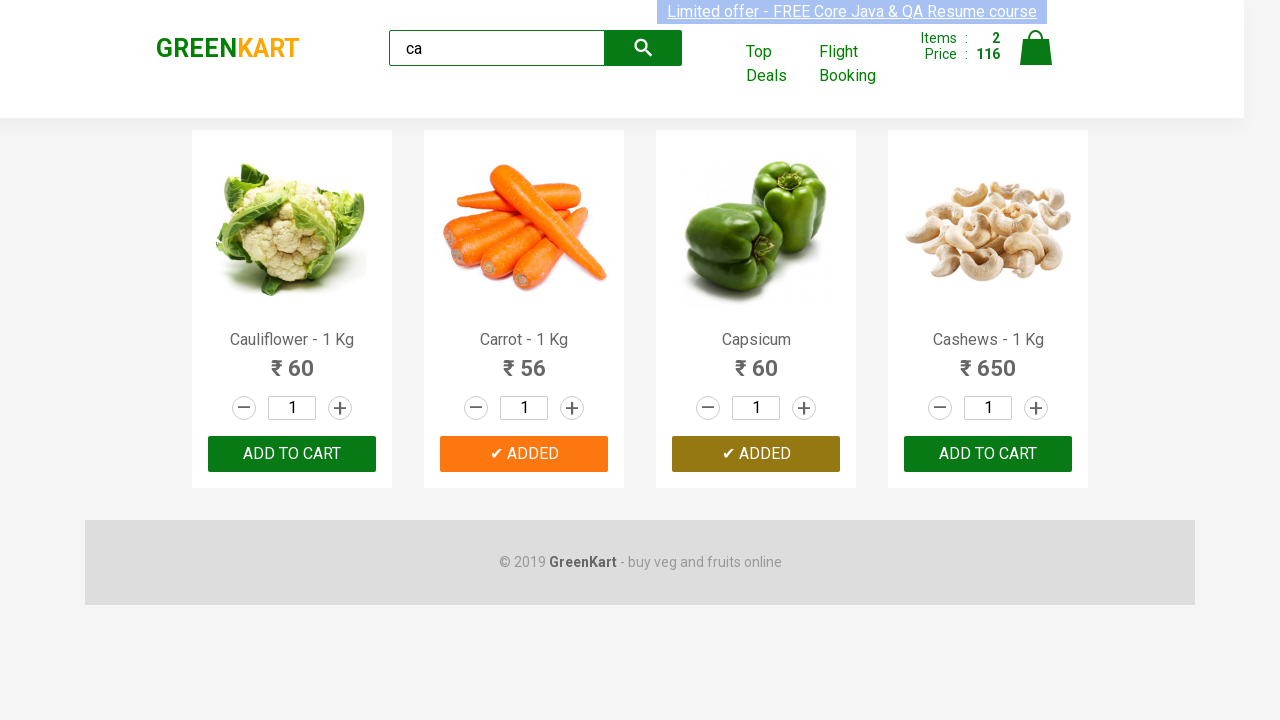

Retrieved product name: Cashews - 1 Kg
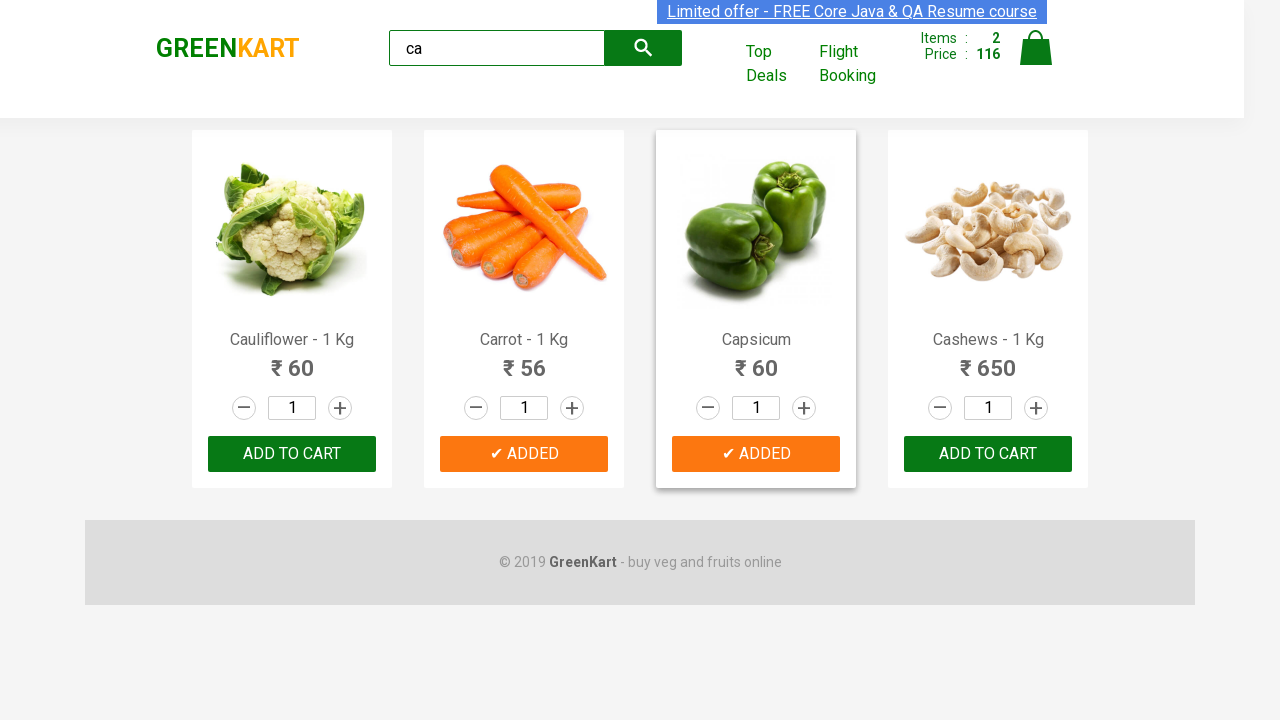

Added 'Cashews - 1 Kg' to cart at (988, 454) on .products .product >> nth=3 >> button[type="button"]
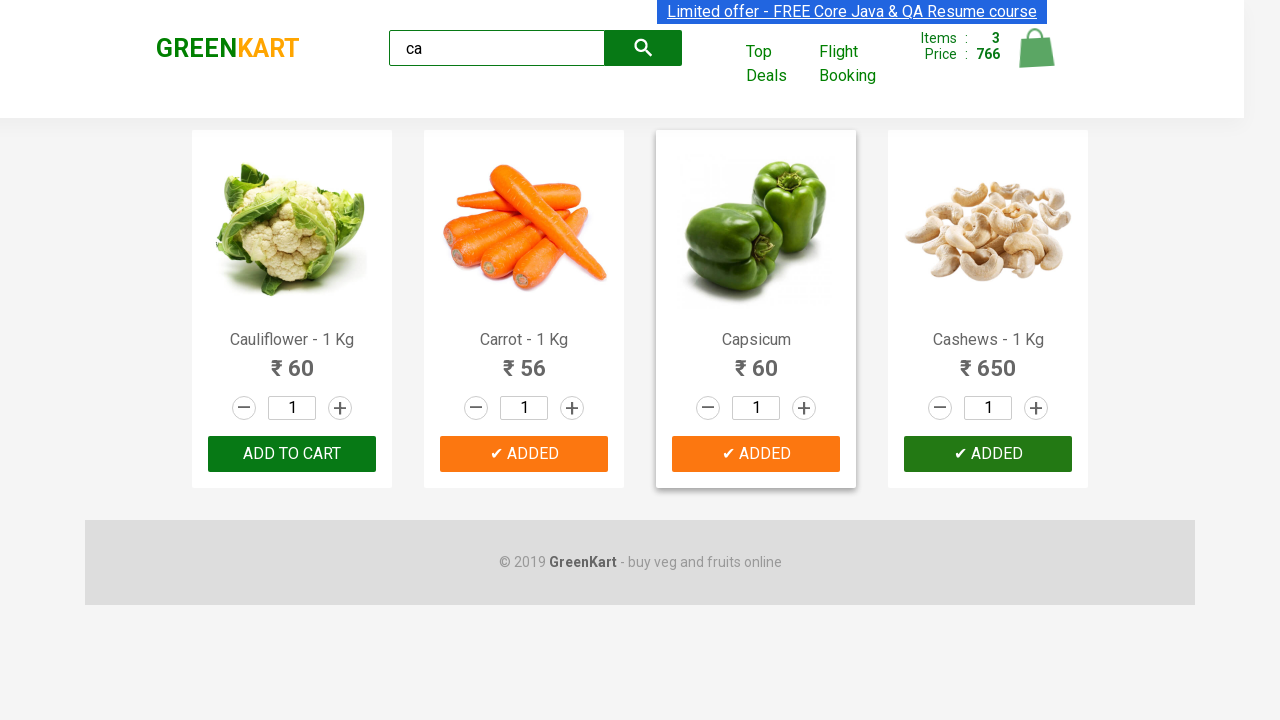

Retrieved logo text: GREENKART
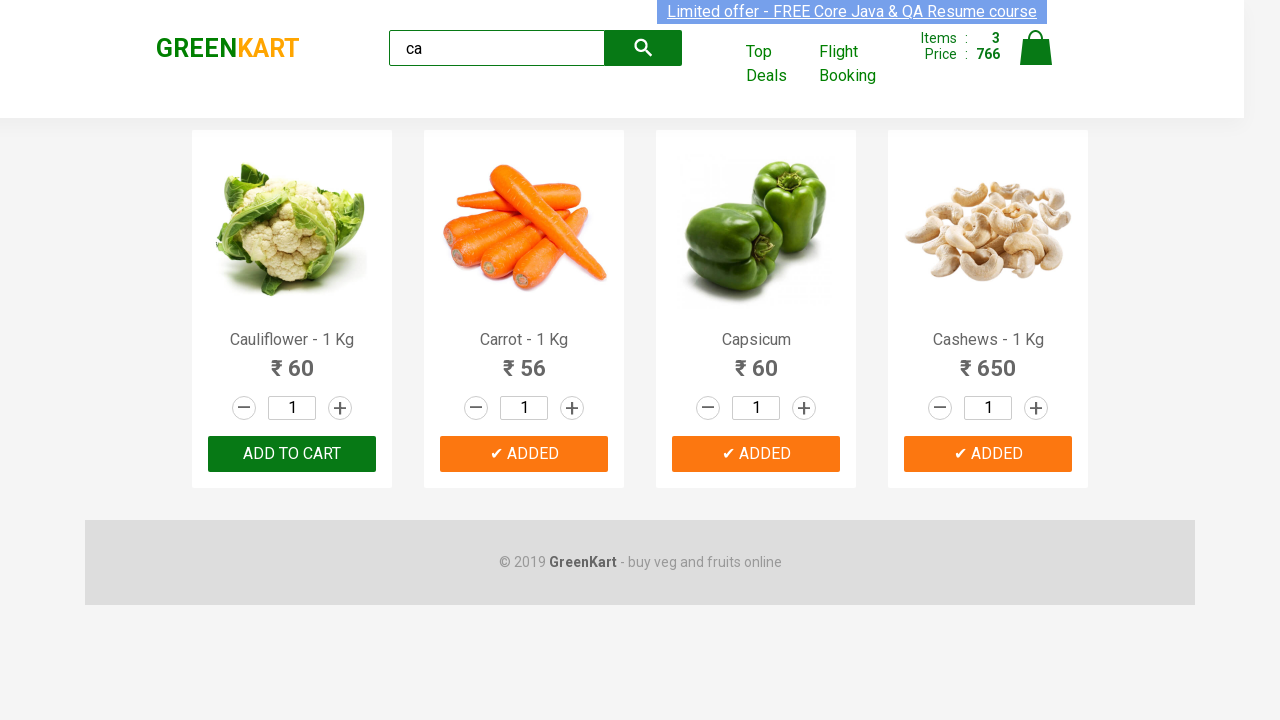

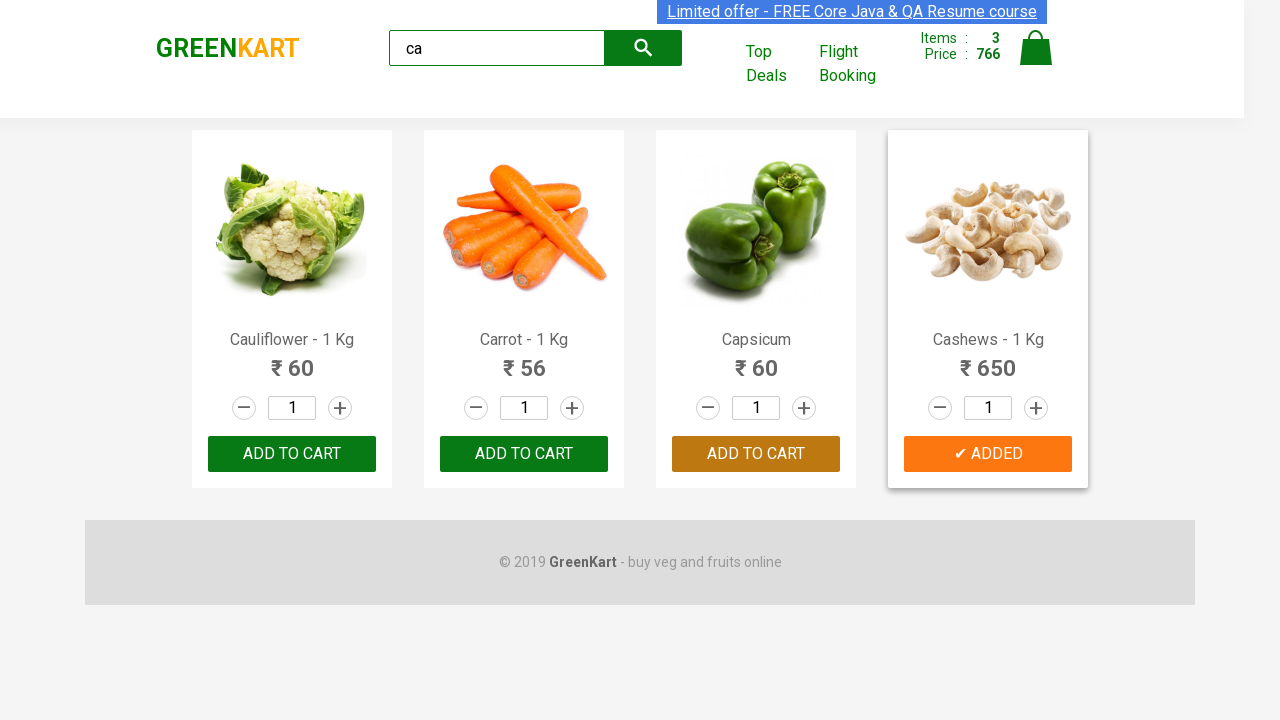